Navigates to xe.com currency exchange website and waits for the page to load

Starting URL: https://www.xe.com/

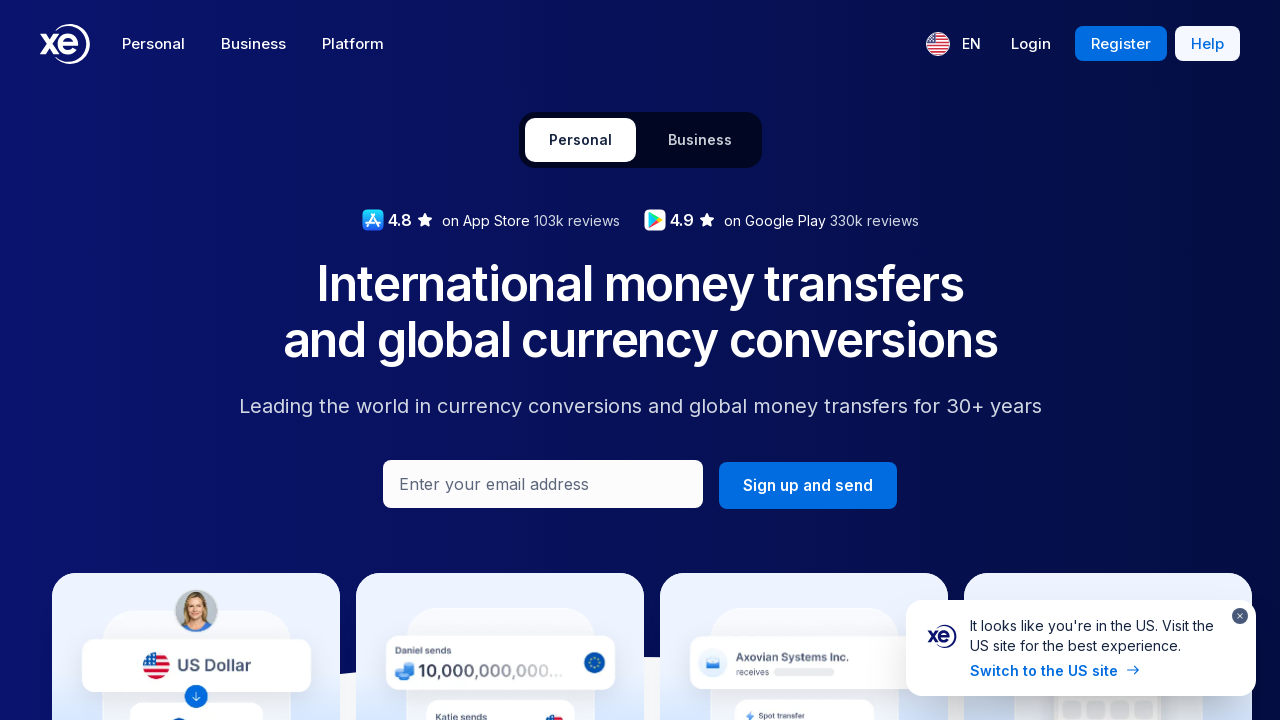

Navigated to xe.com currency exchange website
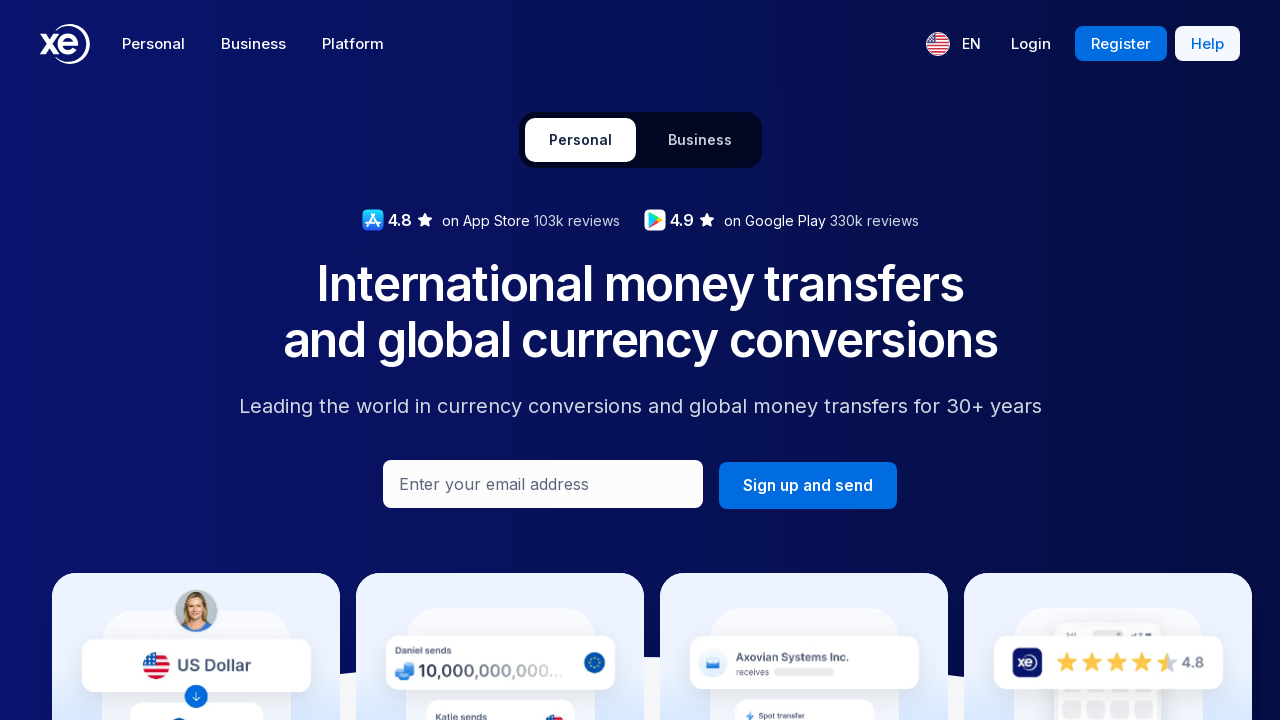

Page fully loaded with network idle state
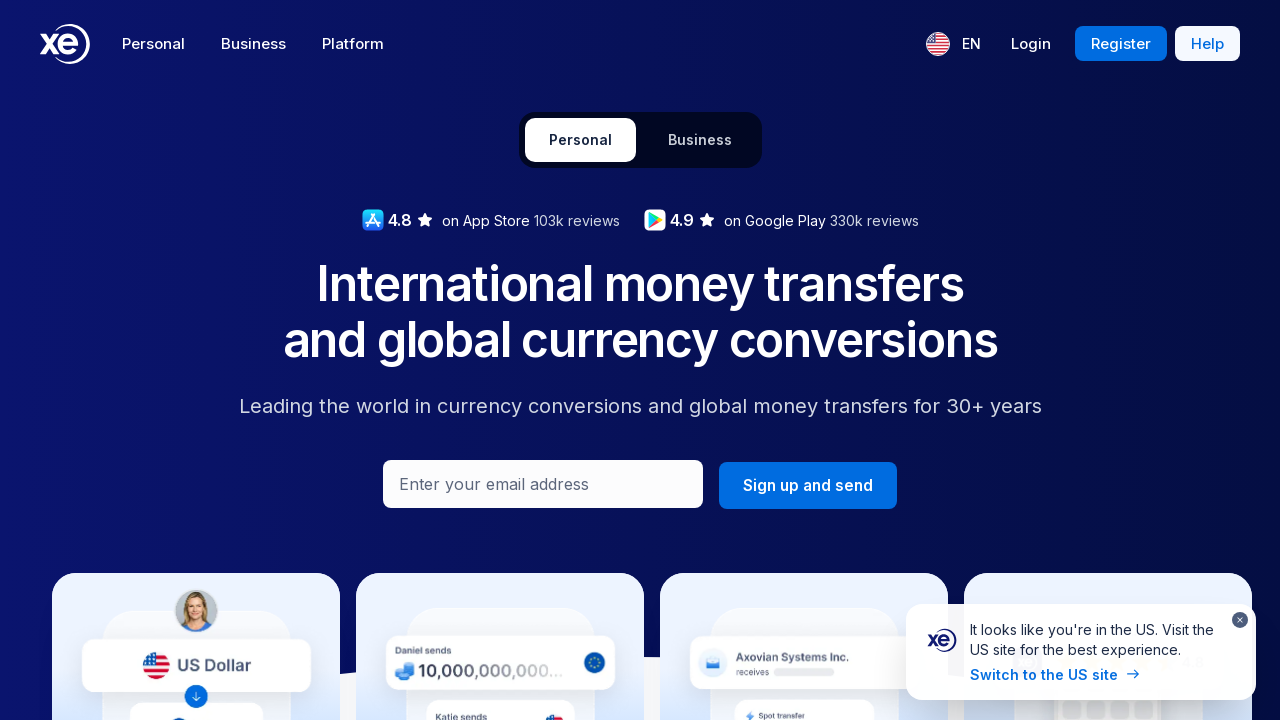

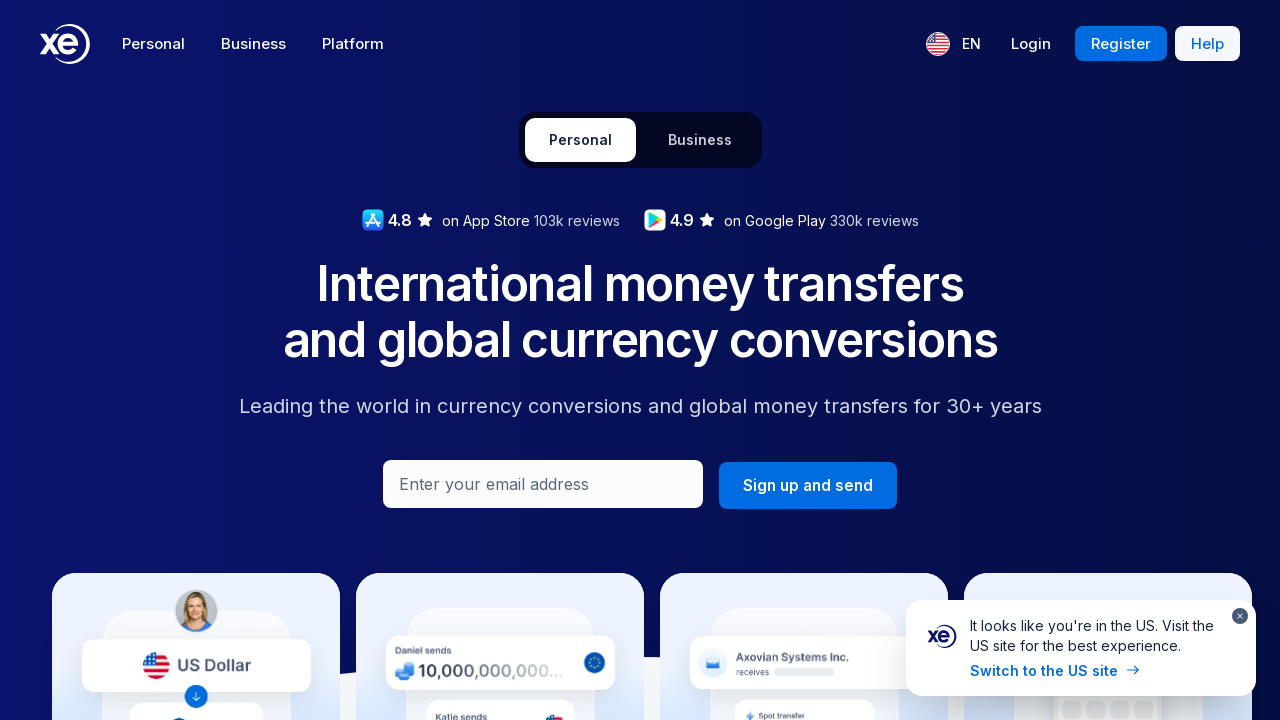